Selects Option 2 from dropdown using Select class

Starting URL: http://the-internet.herokuapp.com/dropdown

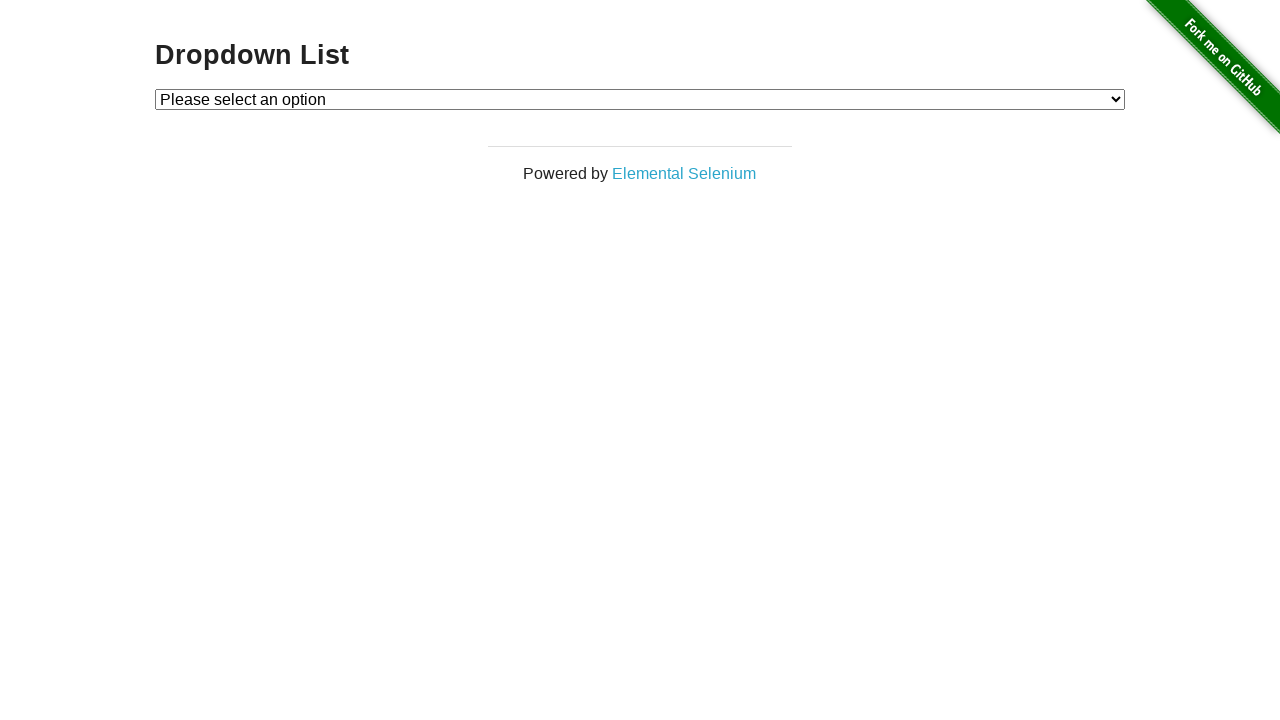

Navigated to dropdown page
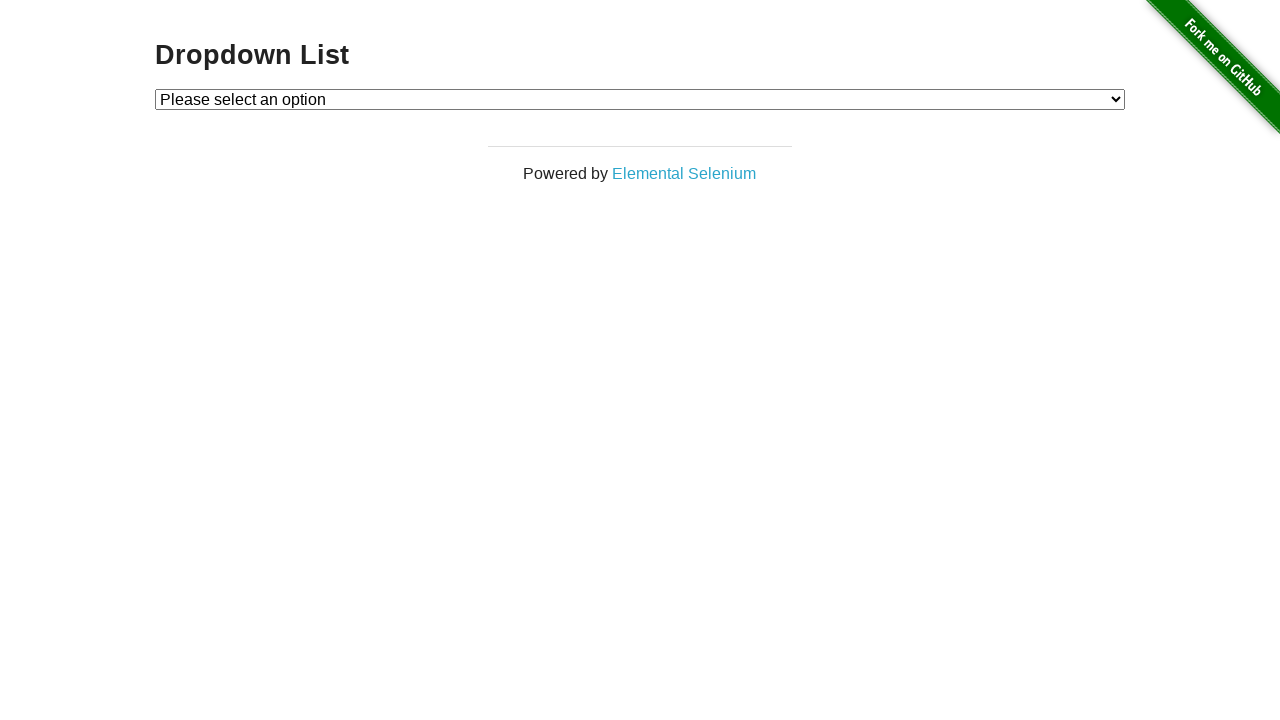

Selected Option 2 from dropdown using Select class on #dropdown
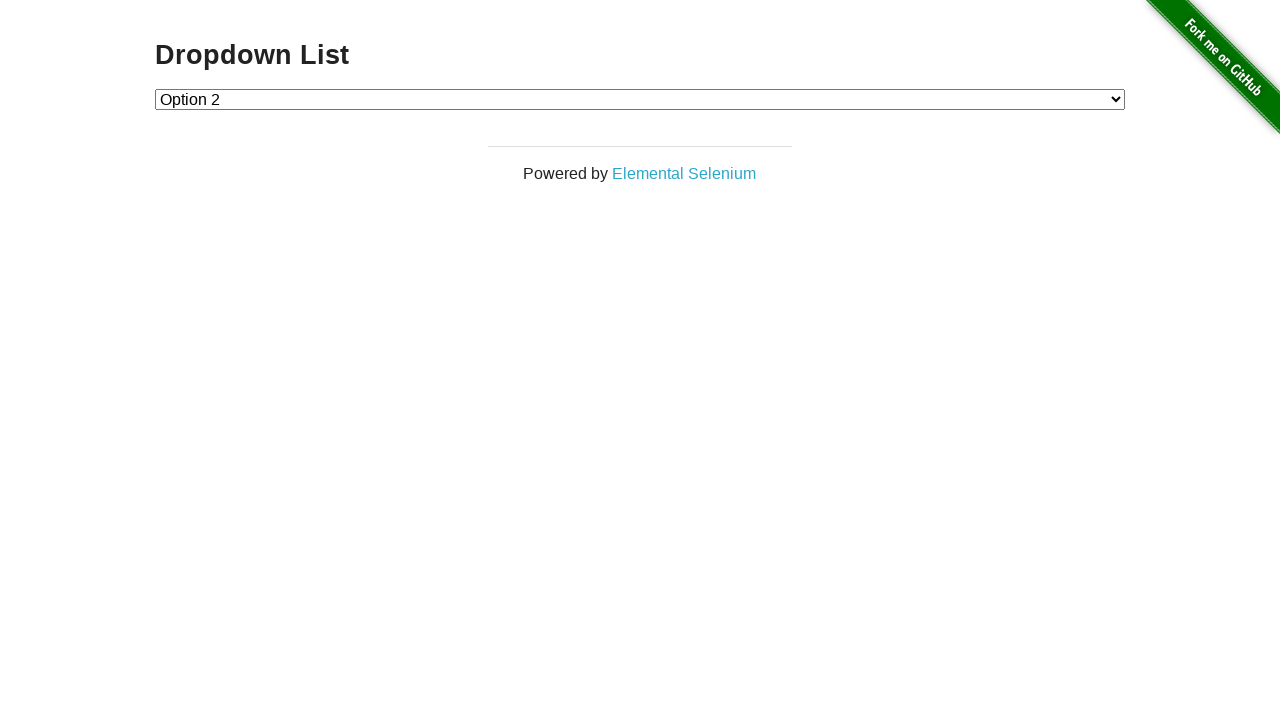

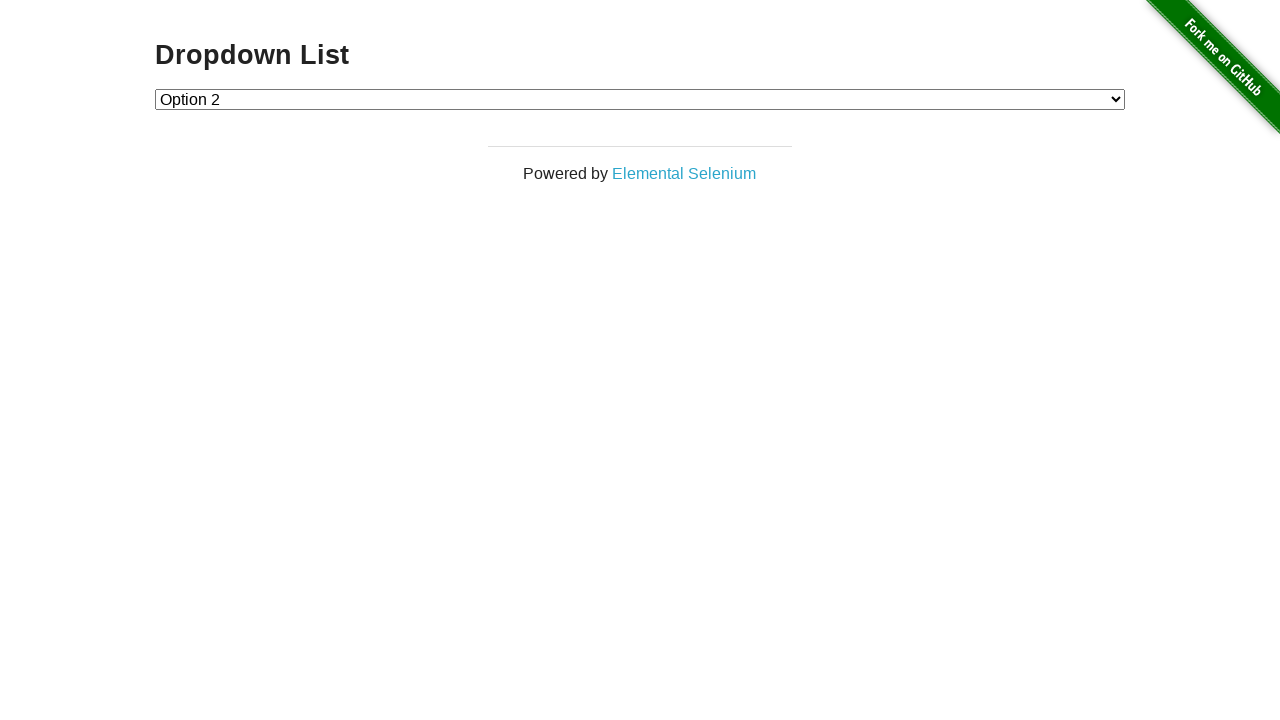